Tests that autohiding does not occur when sorting tables, verifying that sorted column elements remain visible

Starting URL: https://proteomics3.ucsd.edu/ProteoSAFe/result.jsp?task=4236c43b0d3a476a8e7f72aa00707e4b&view=view_differential&test=true#%7B%22table_sort_history%22%3A%22_dyn_%23adj.pvalue_asc%22%7D

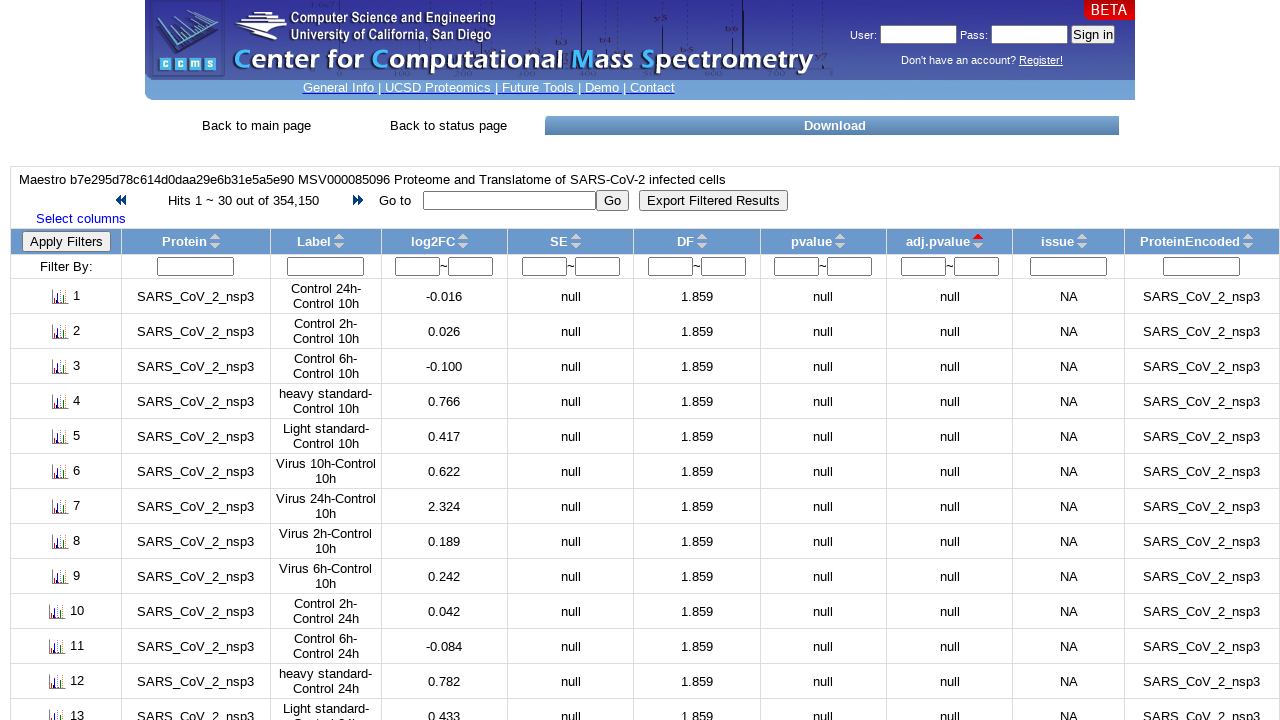

Waited 5 seconds for page and table to load
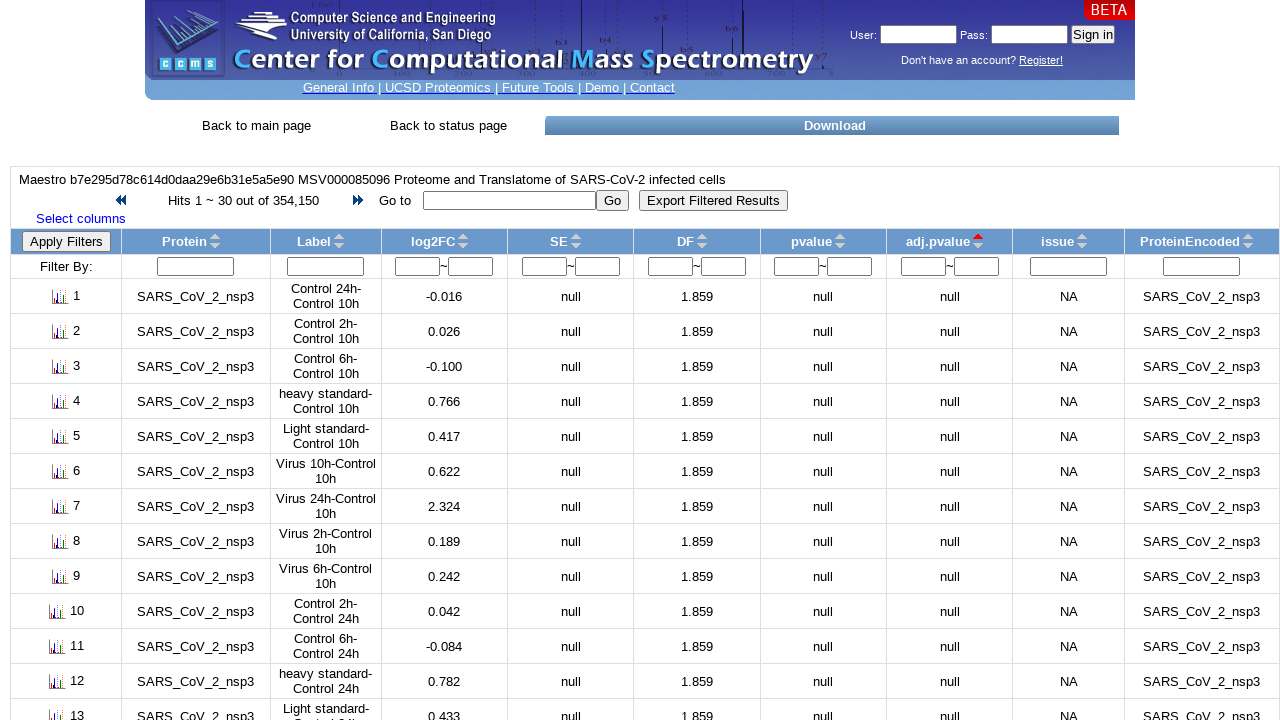

Verified that sorted column element (#adj.pvalue_asc) is visible and not auto-hidden
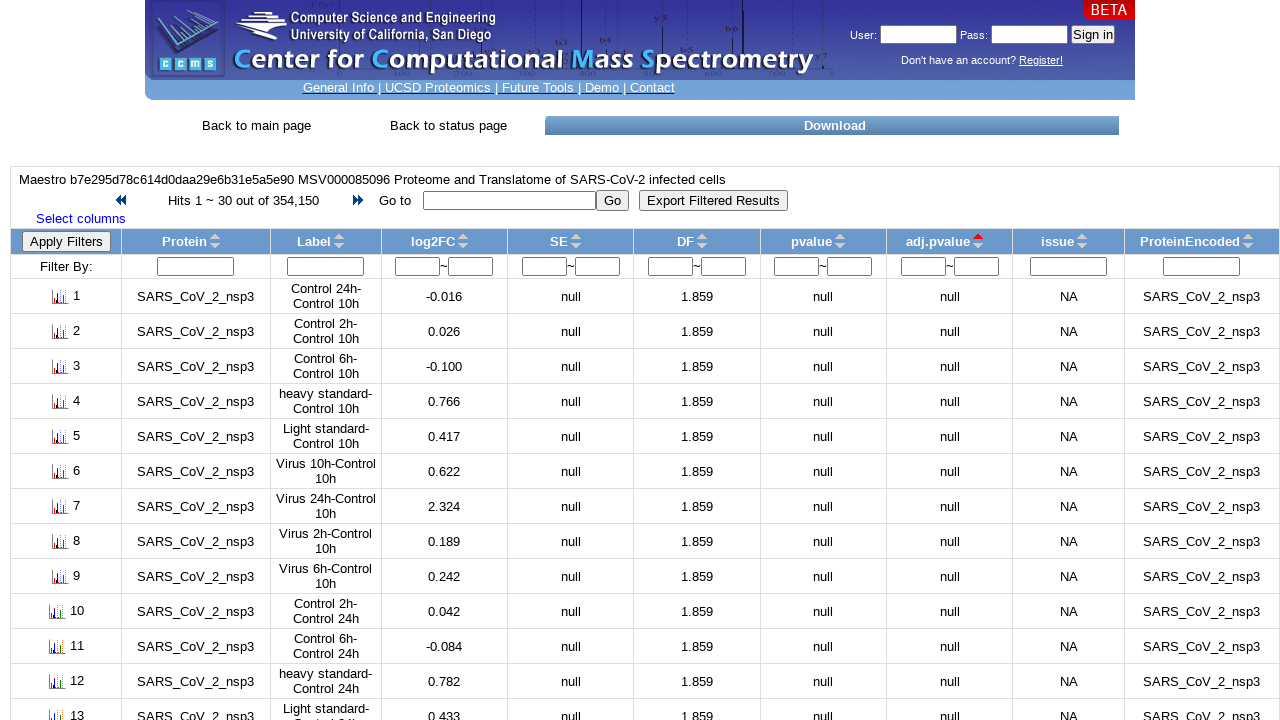

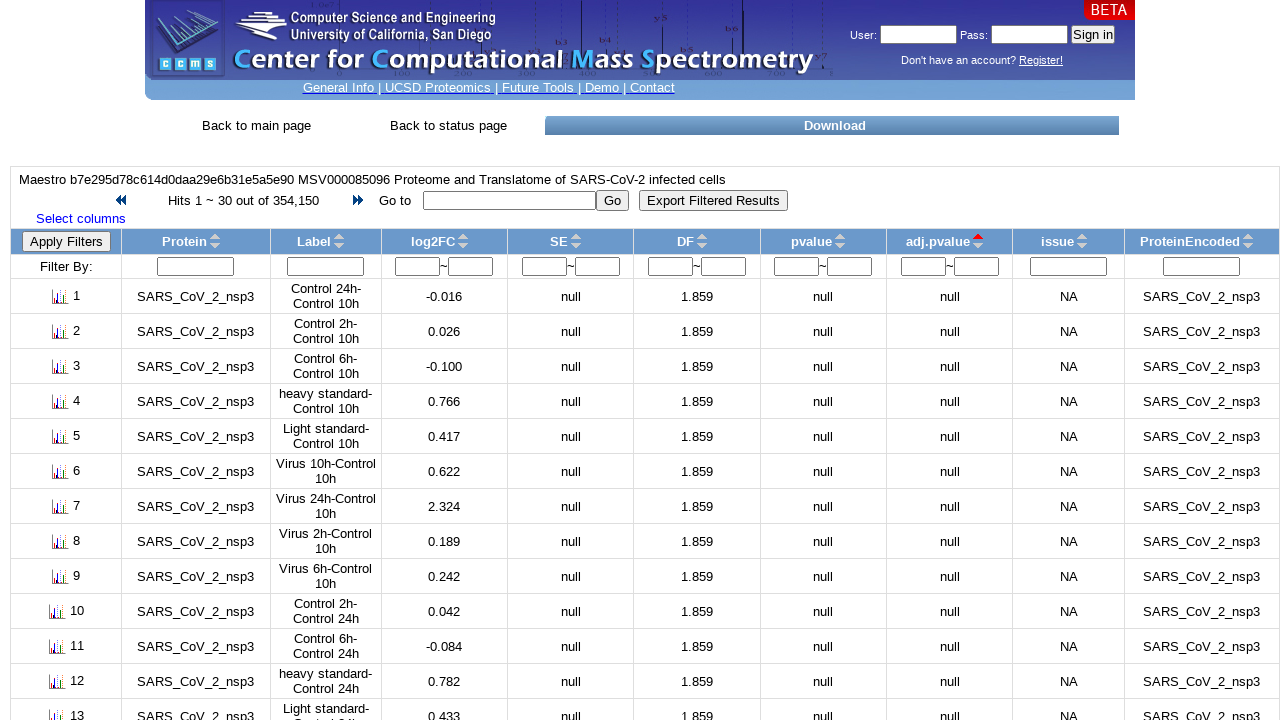